Tests client-side form validation by clicking subscribe without filling required fields and verifying error messages appear for name and email

Starting URL: https://simpler.grants.gov/subscribe

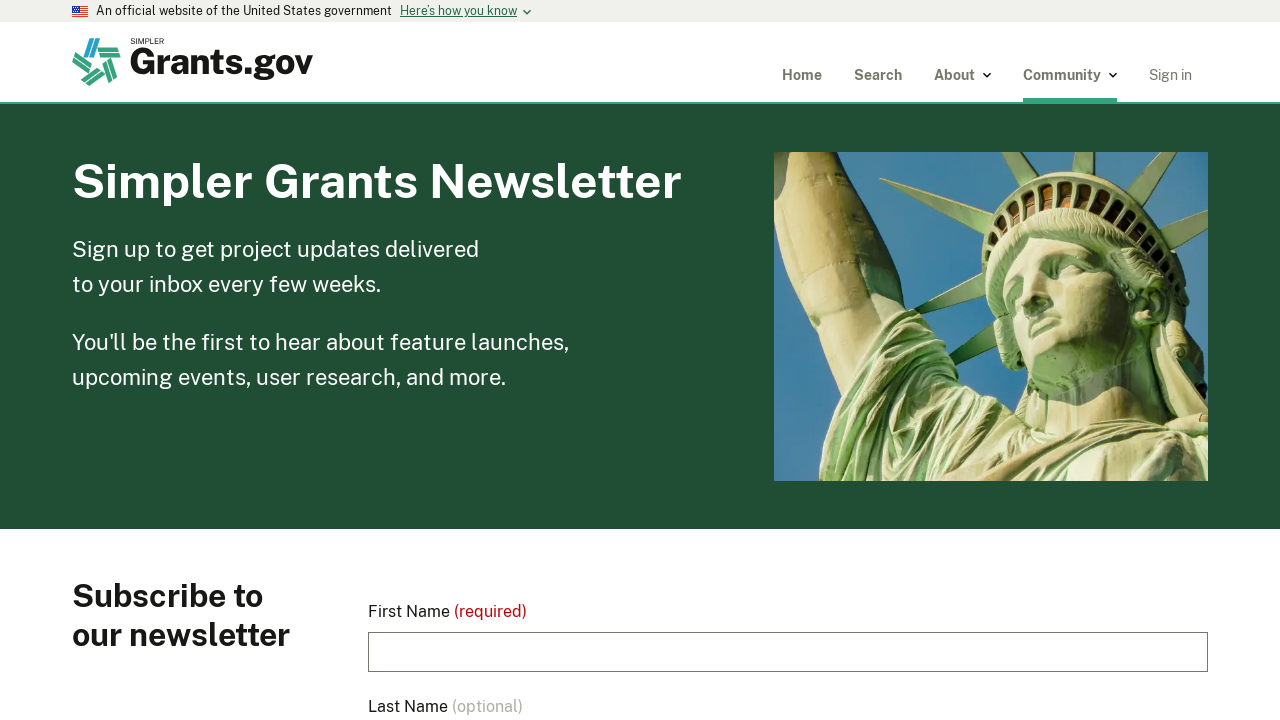

Clicked subscribe button without filling required fields at (427, 360) on internal:role=button[name="subscribe"i]
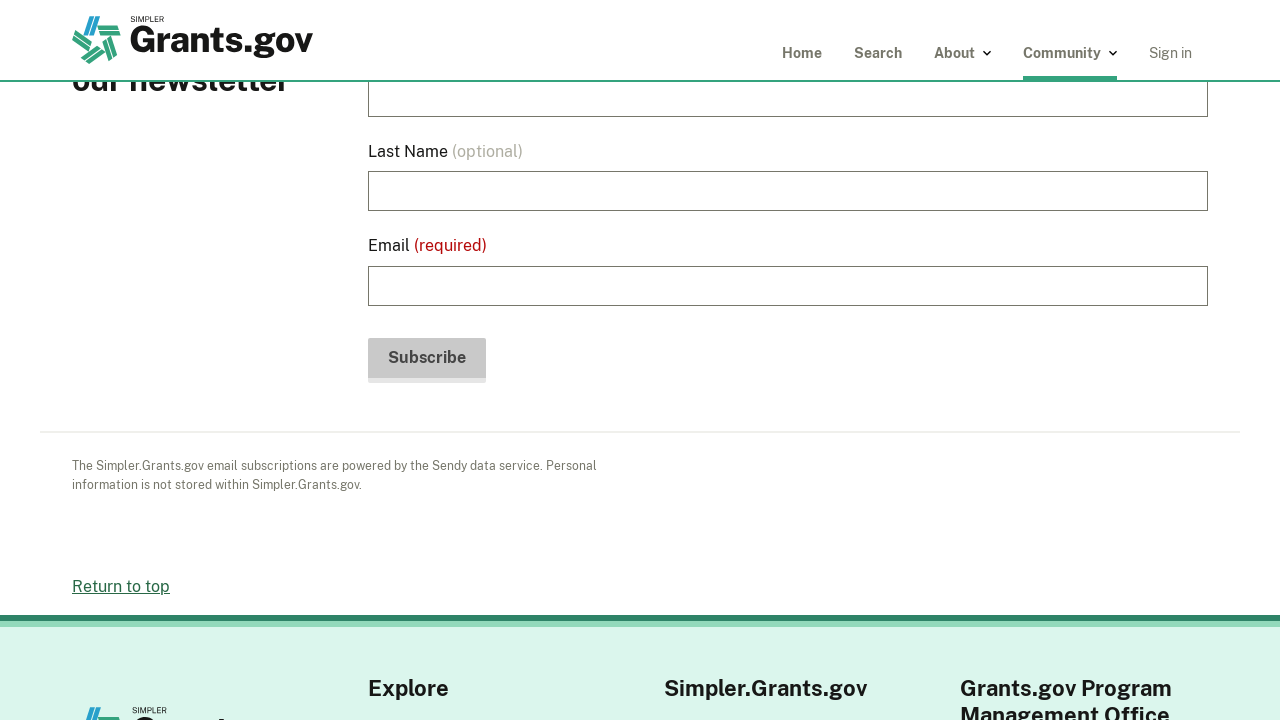

Error message element appeared on page
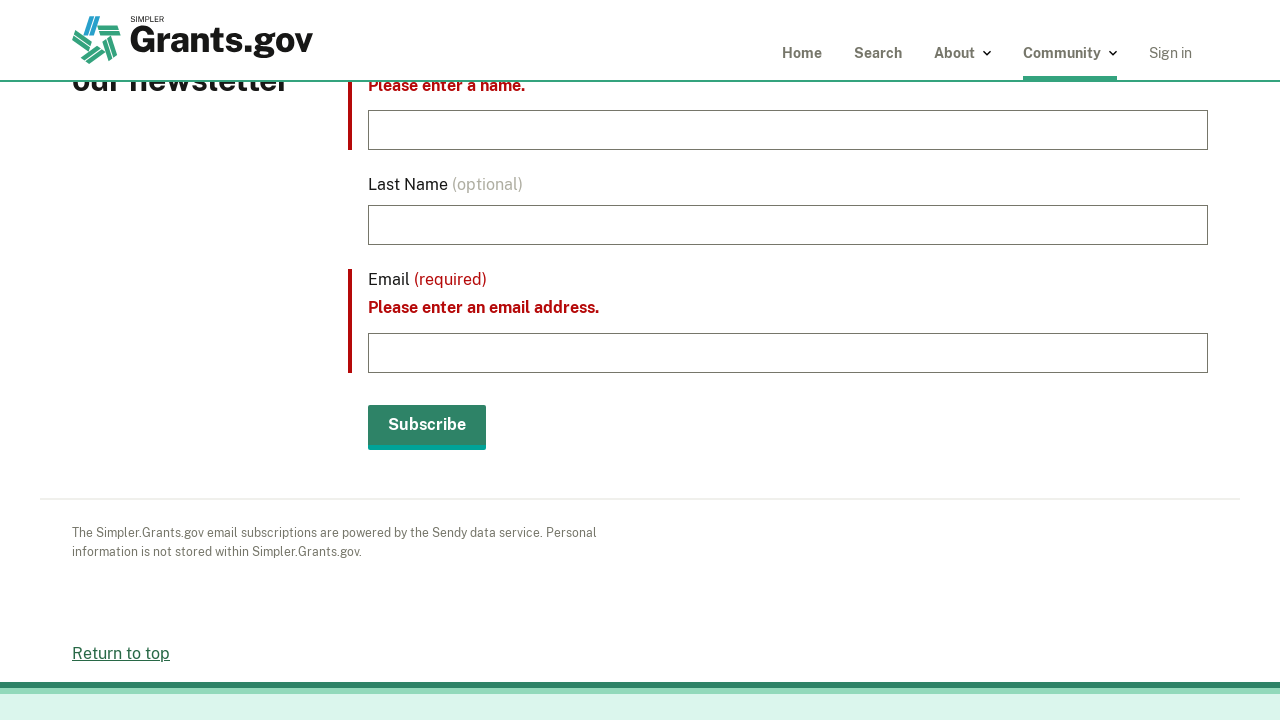

Name validation error message became visible
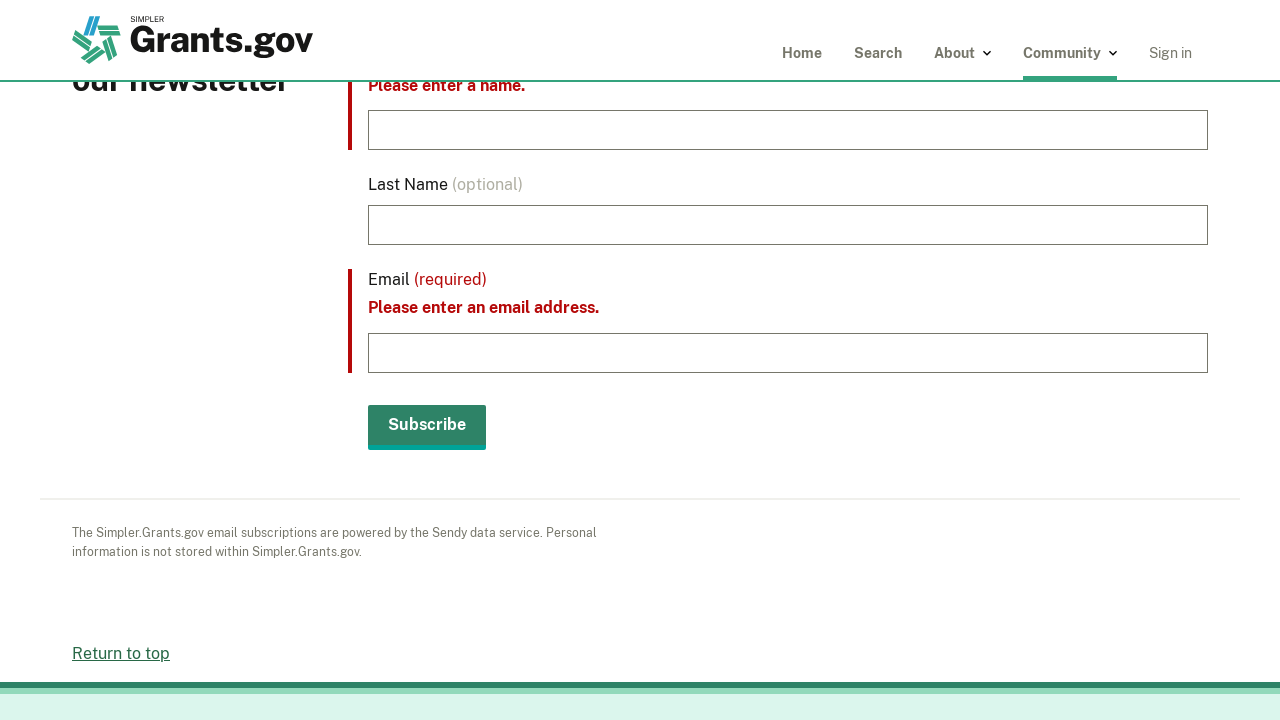

Email validation error message became visible
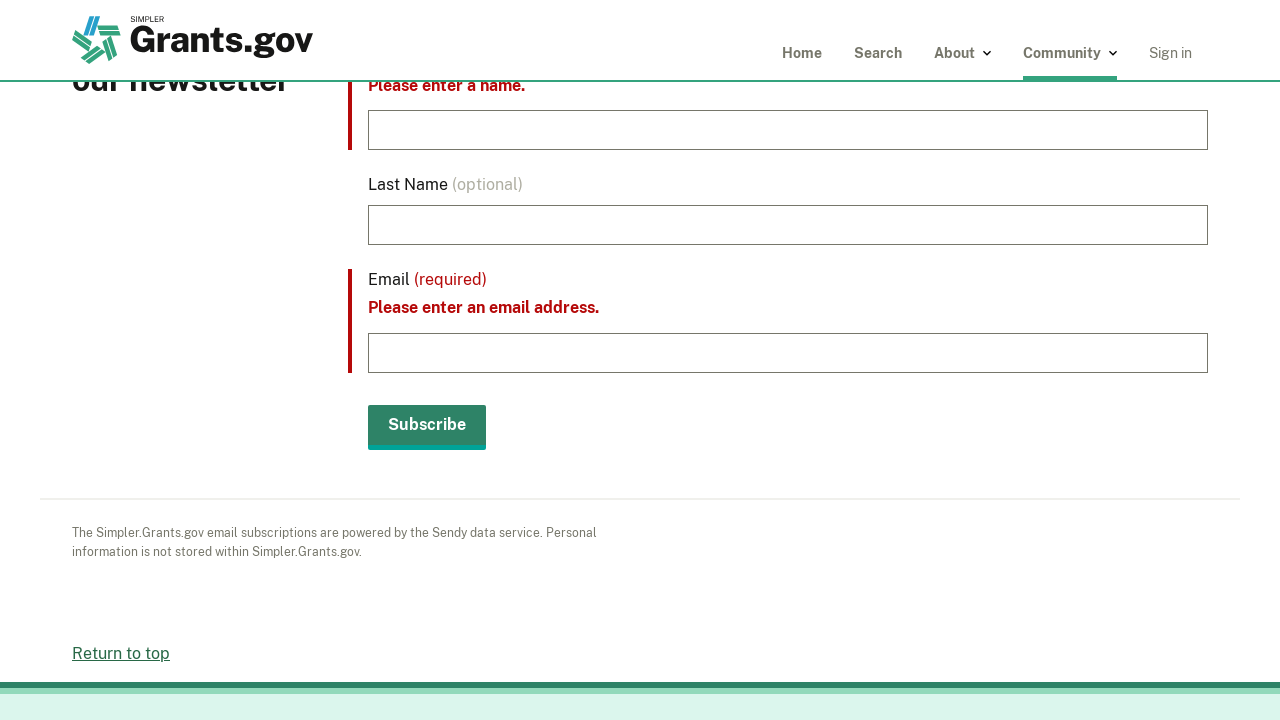

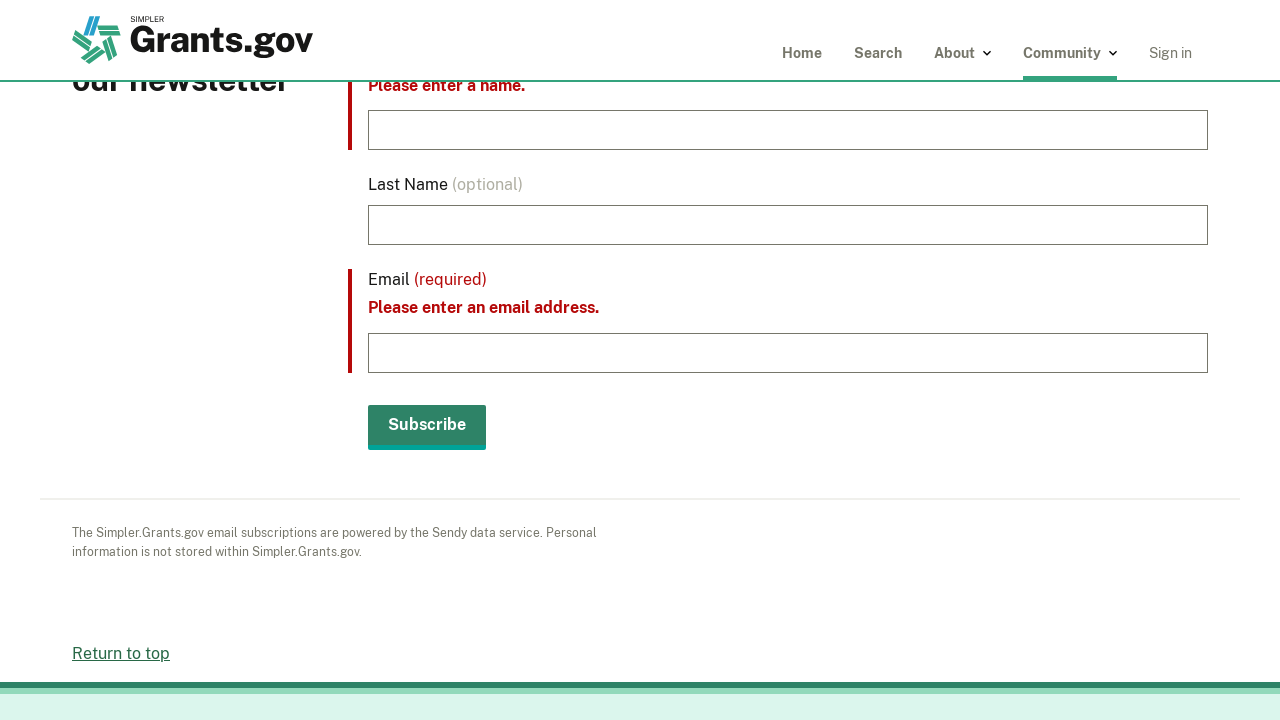